Tests multiple browser window/tab handling by clicking a button that opens a new tab, switching to the new tab to read its content, and then switching back to the parent window.

Starting URL: https://demoqa.com/browser-windows

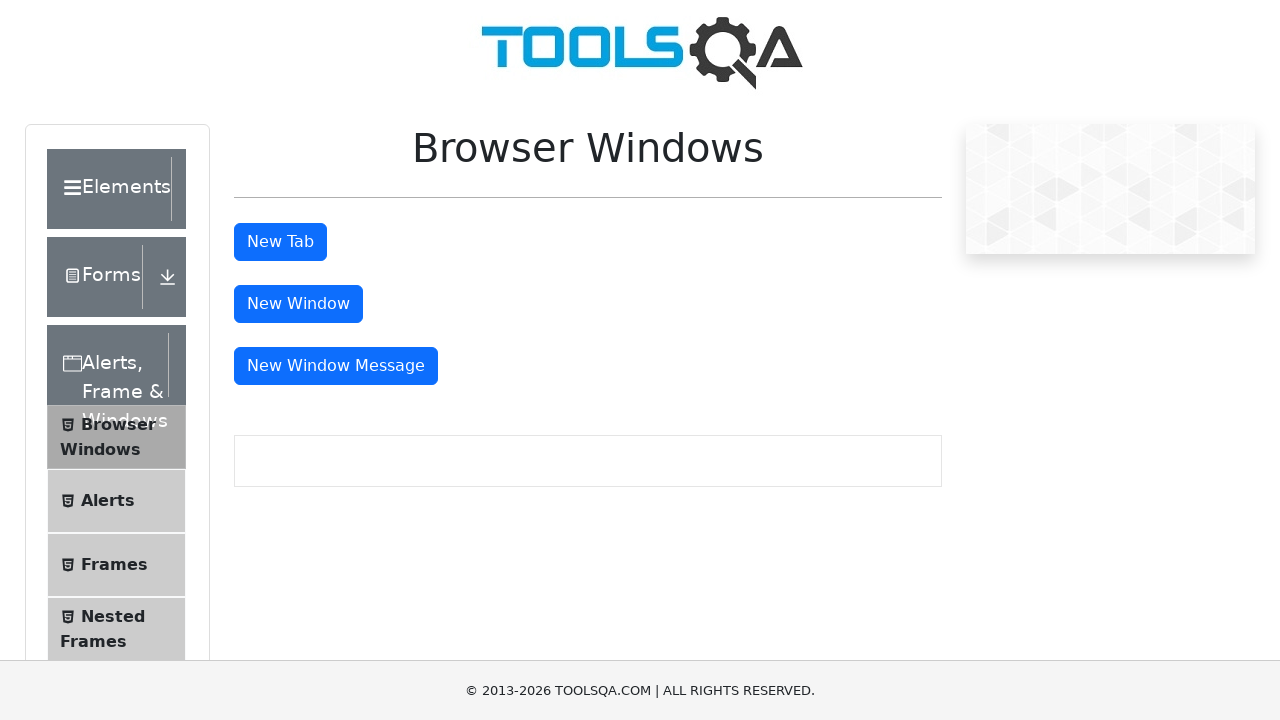

Stored reference to parent page
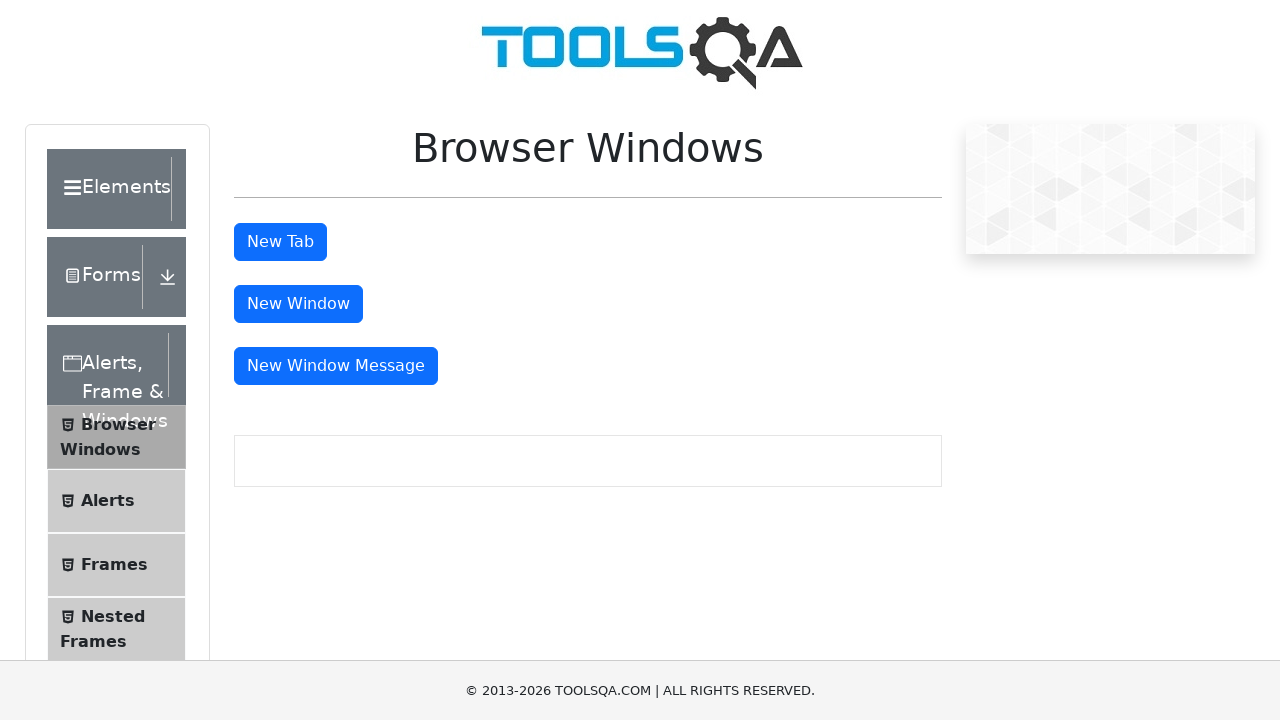

Clicked 'New Tab' button to open new tab at (280, 242) on #tabButton
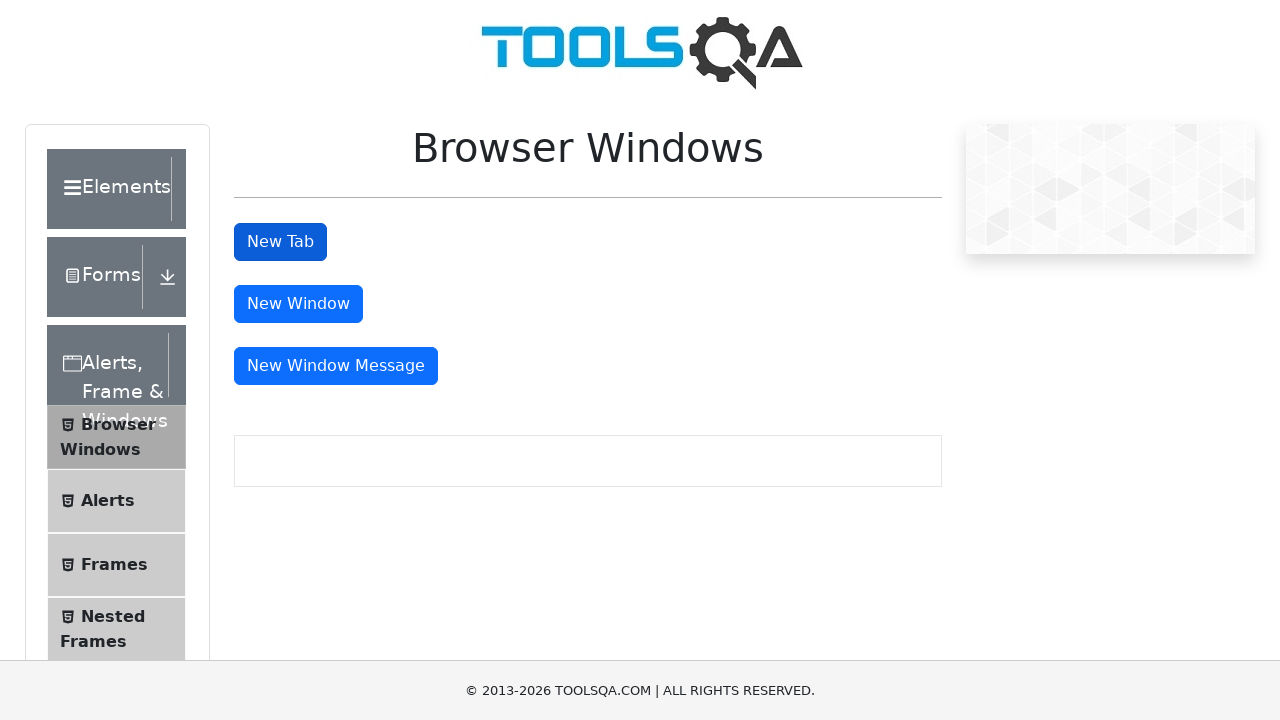

New tab opened and intercepted at (280, 242) on #tabButton
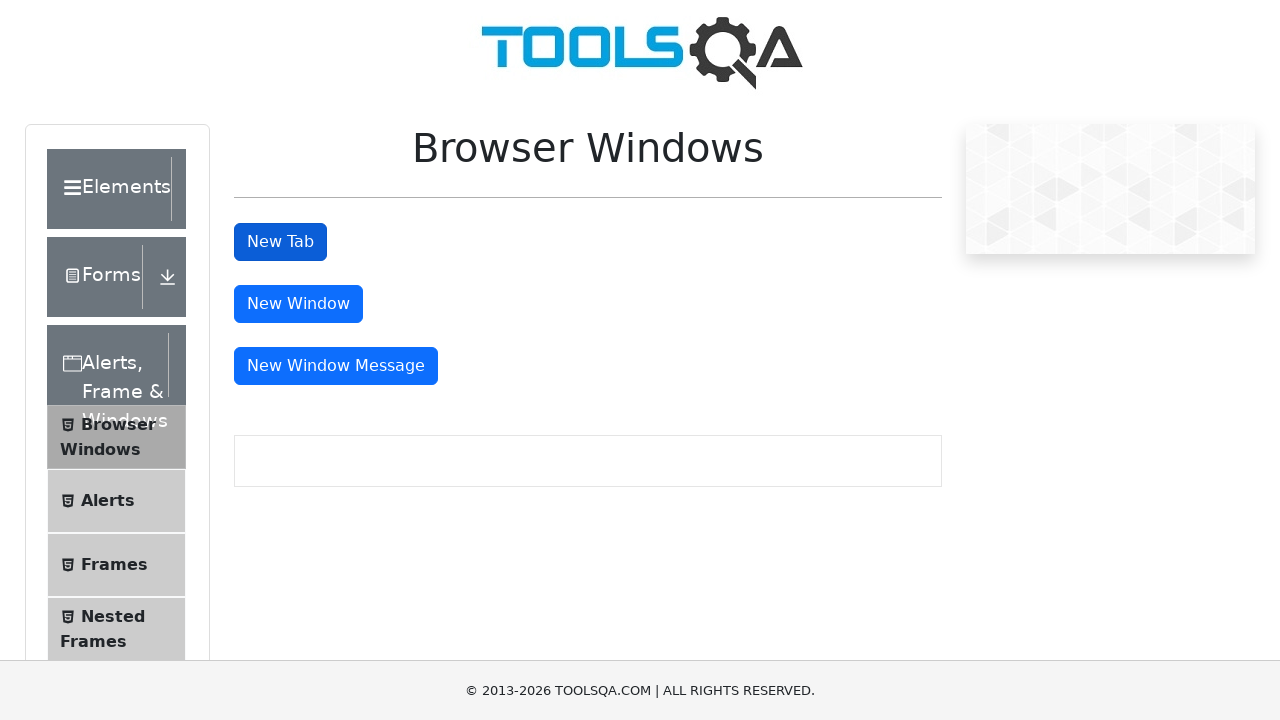

Retrieved new page object from context
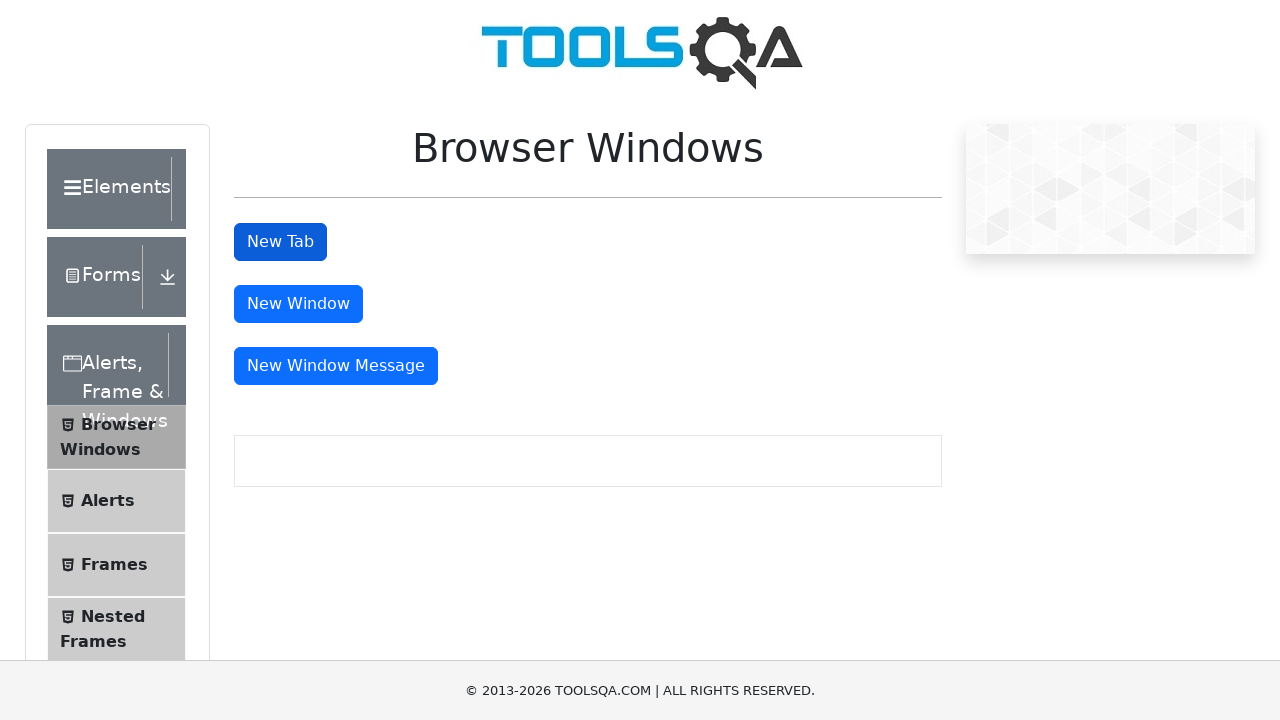

New tab page loaded completely
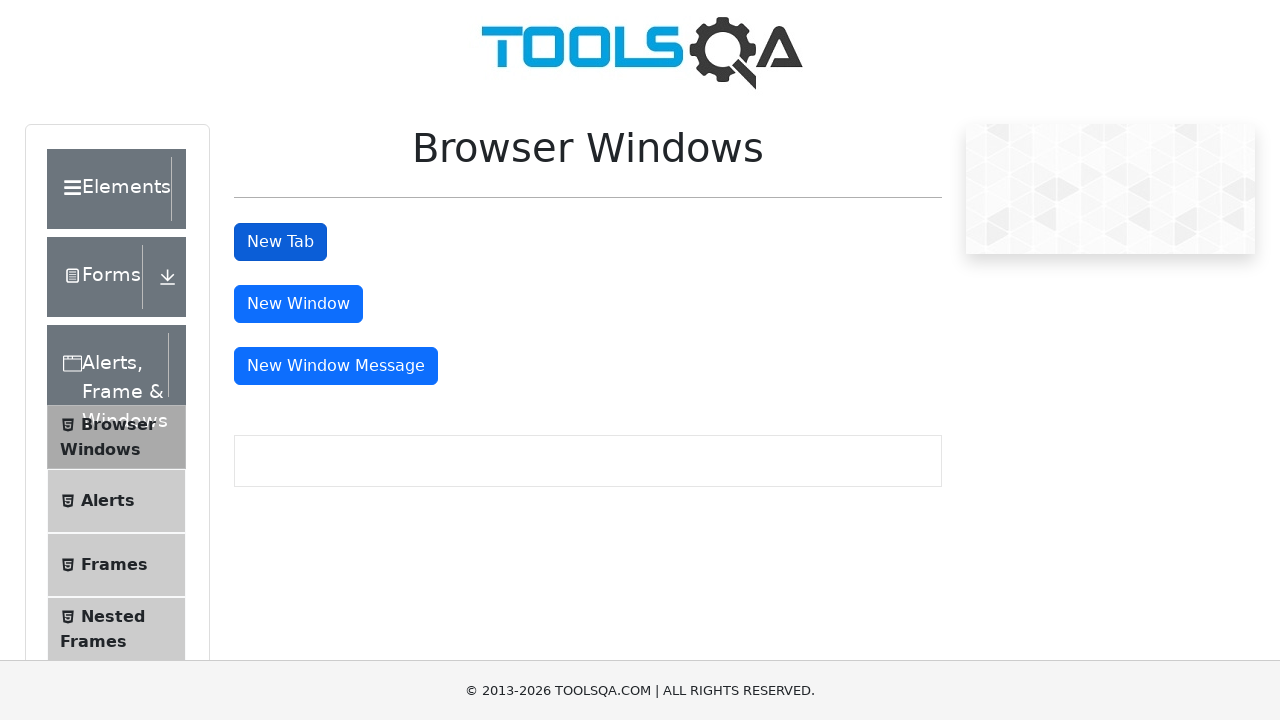

Located sample heading element in new tab
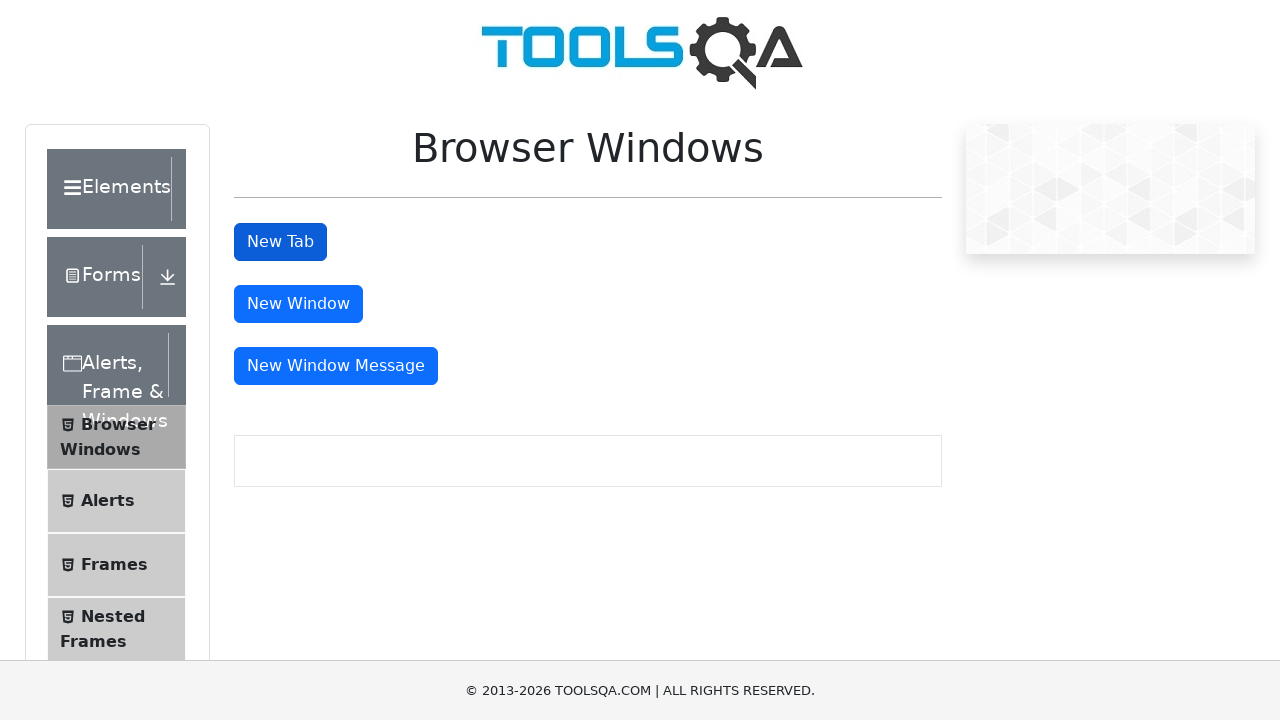

Sample heading element is visible
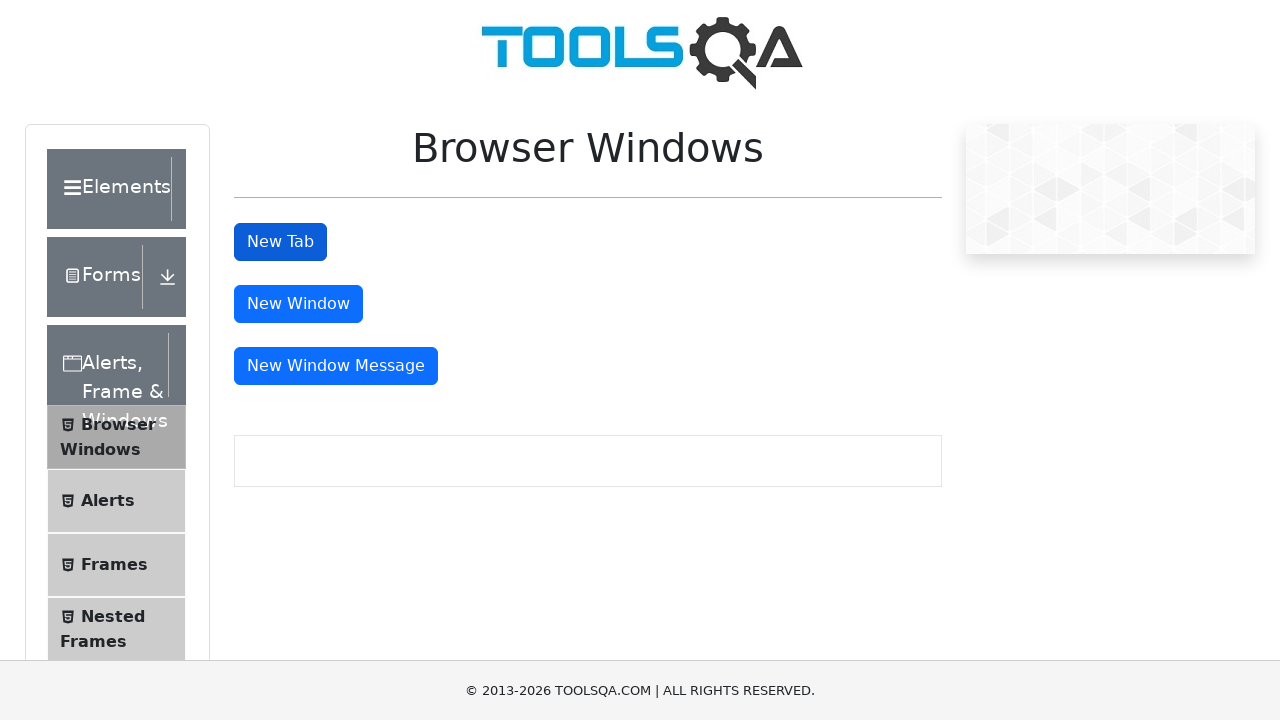

Retrieved heading text: 'This is a sample page'
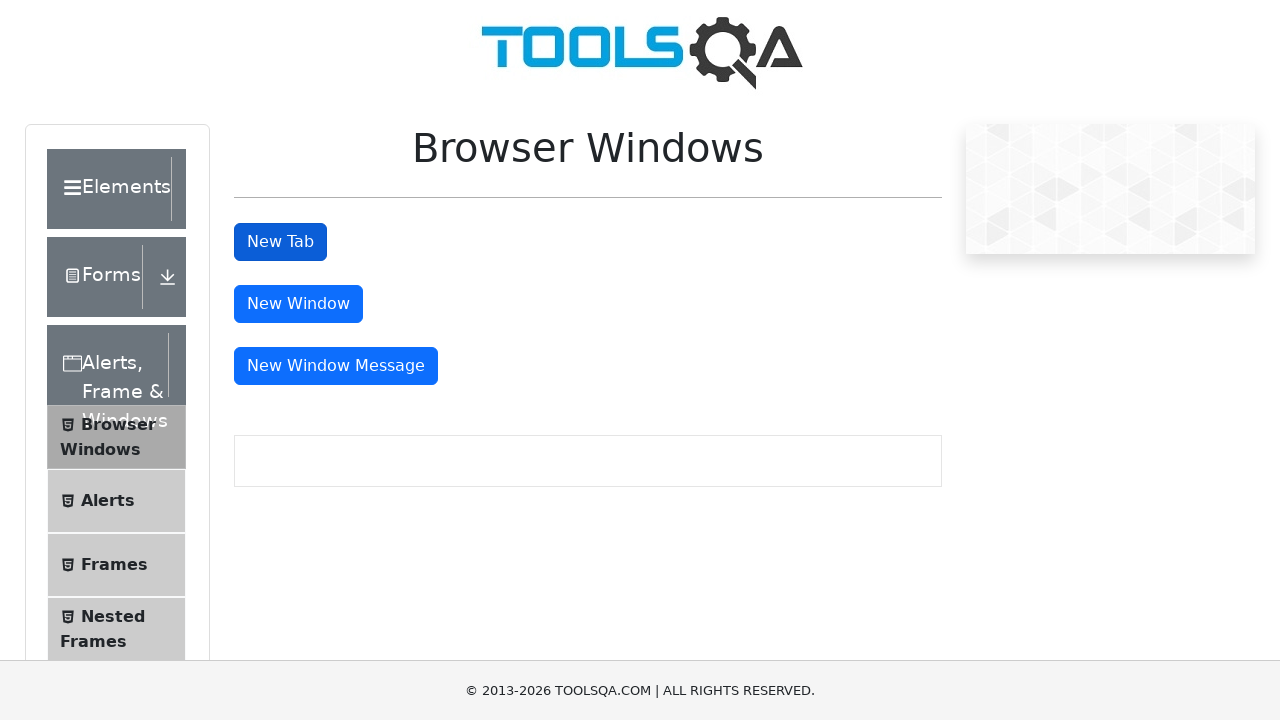

Closed new tab
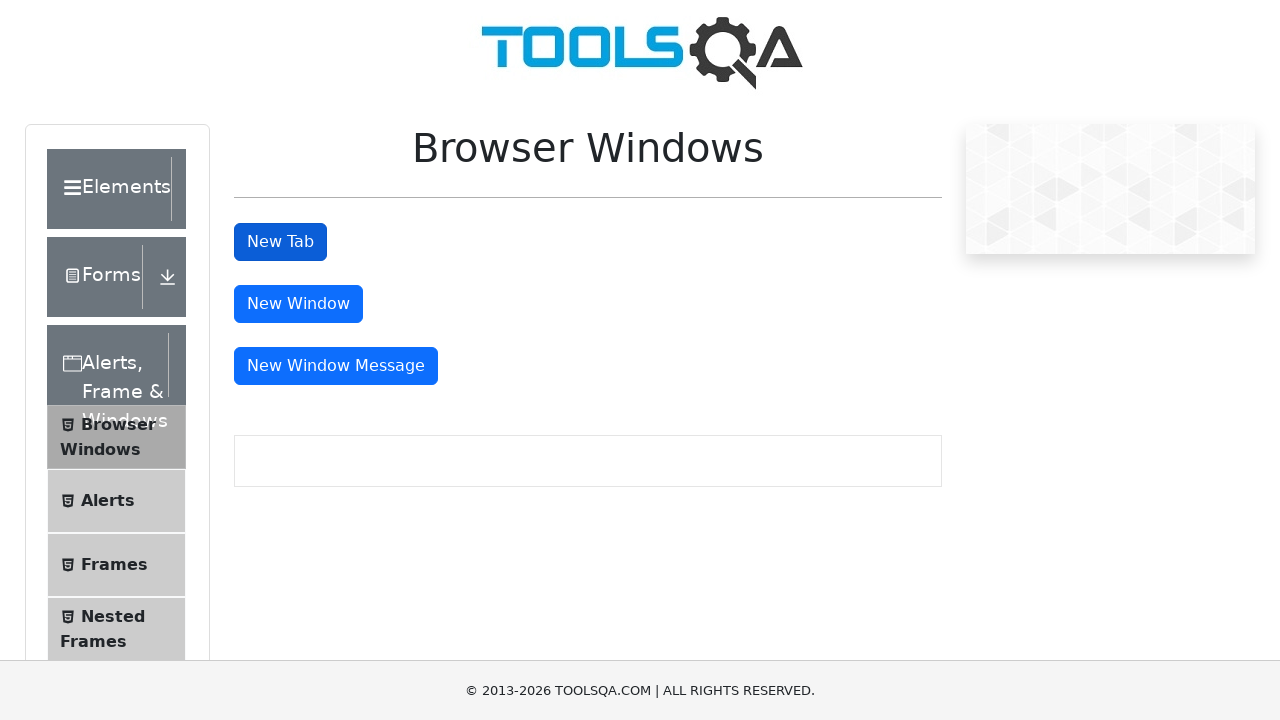

Returned to parent page after closing new tab
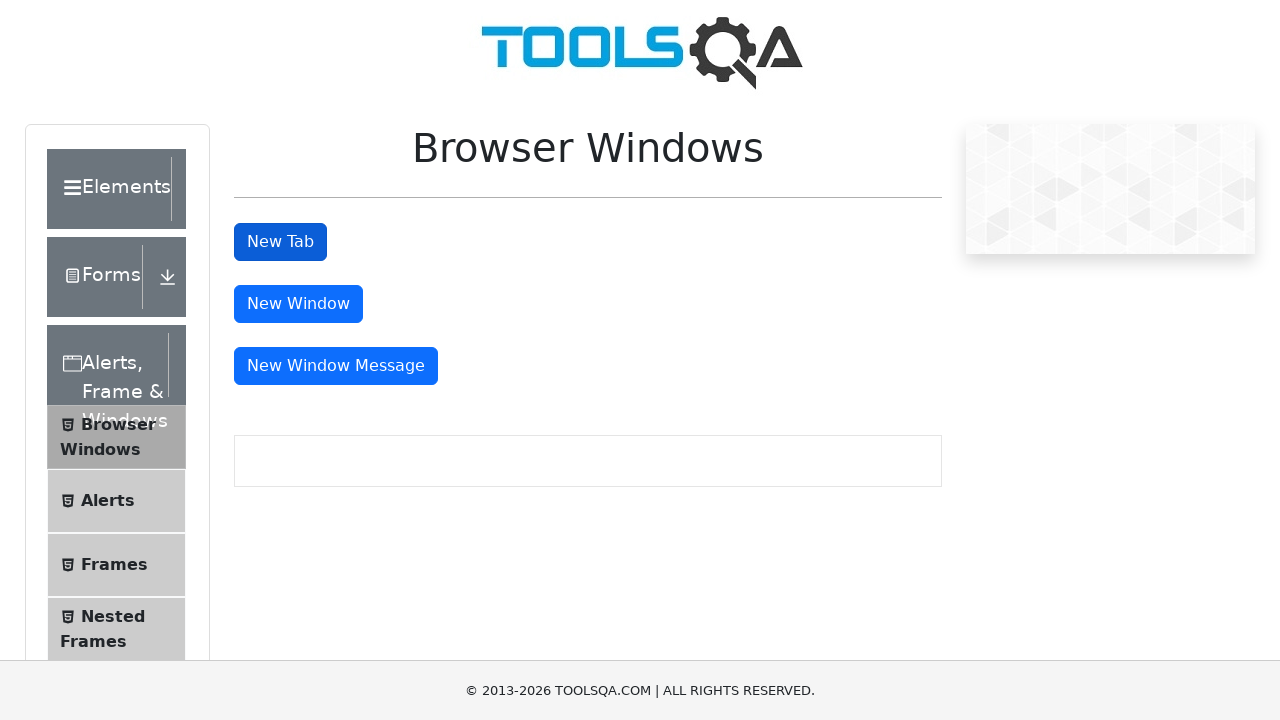

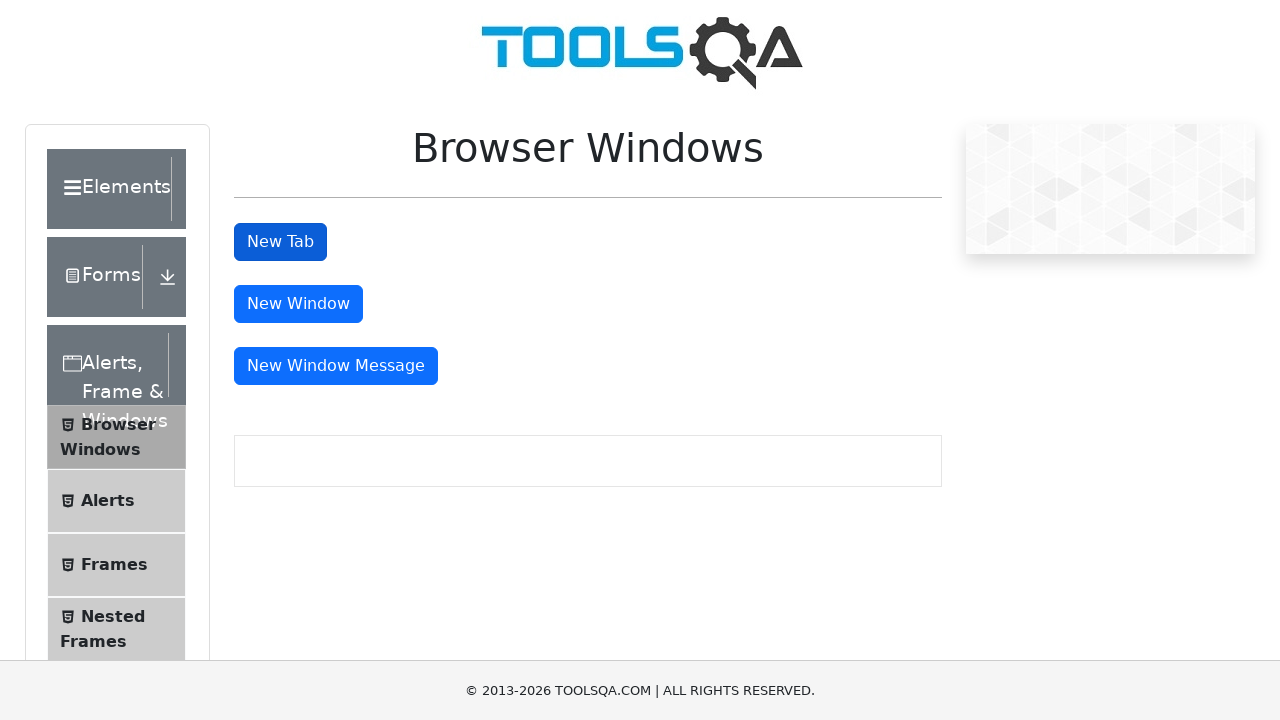